Verifies that the dropdown defaults to "Please select an option" text

Starting URL: https://the-internet.herokuapp.com/

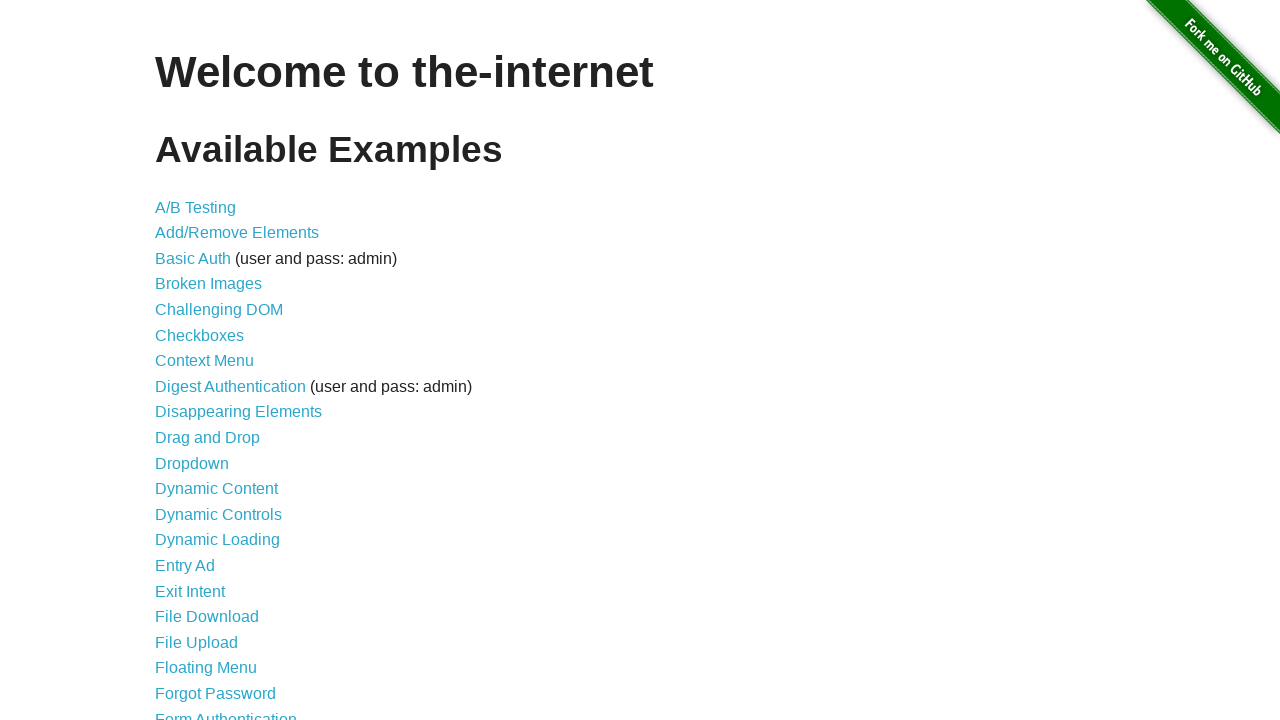

Clicked on Dropdown link to navigate to dropdown page at (192, 463) on a[href='/dropdown']
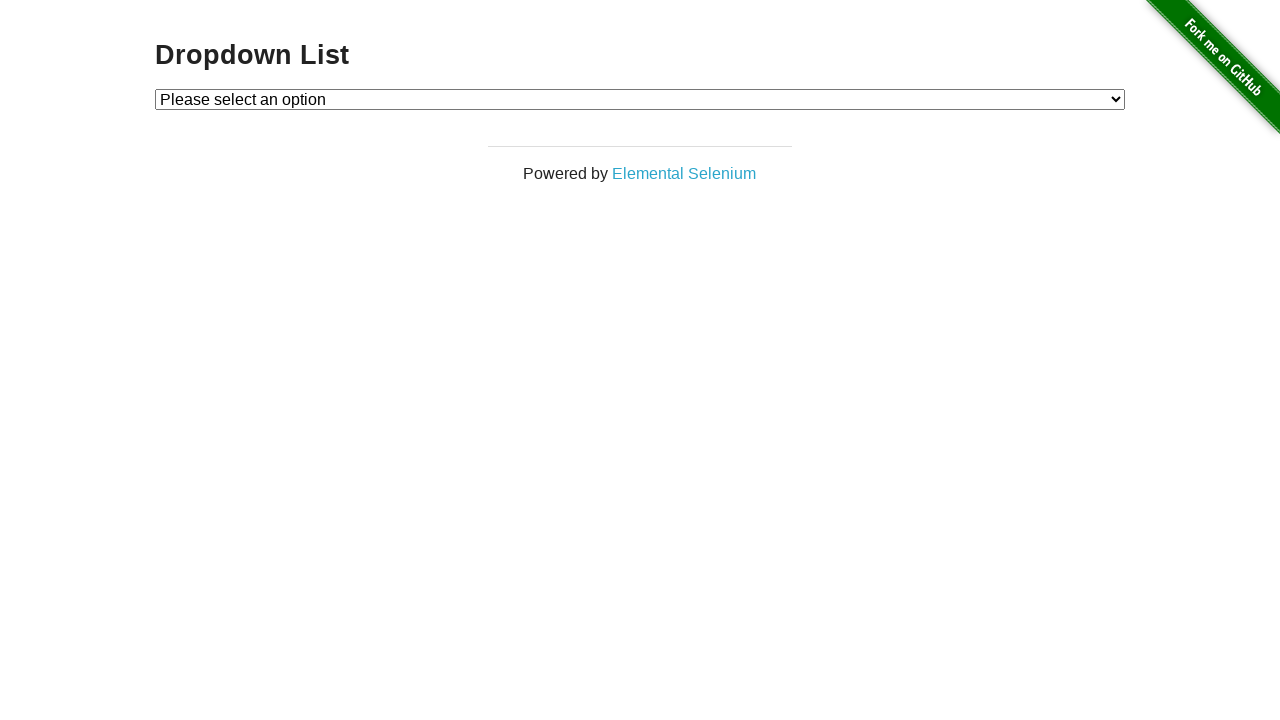

Dropdown element loaded and is visible
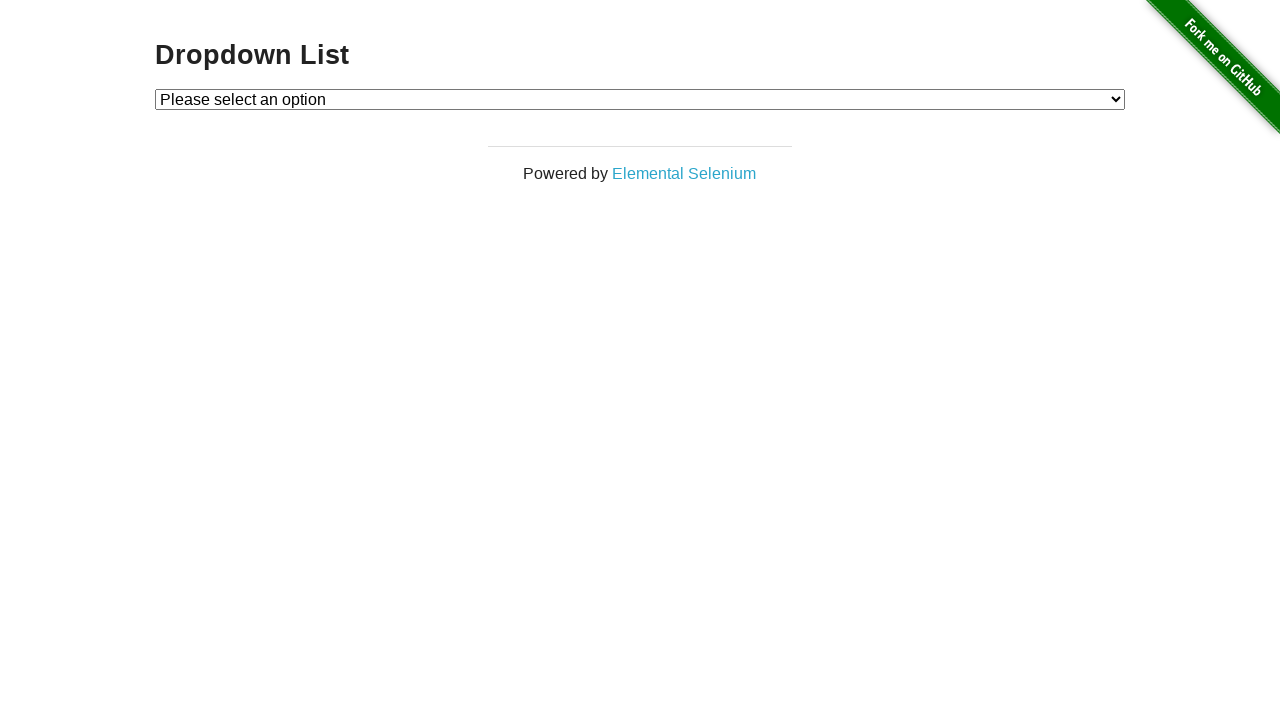

Retrieved default selected option text
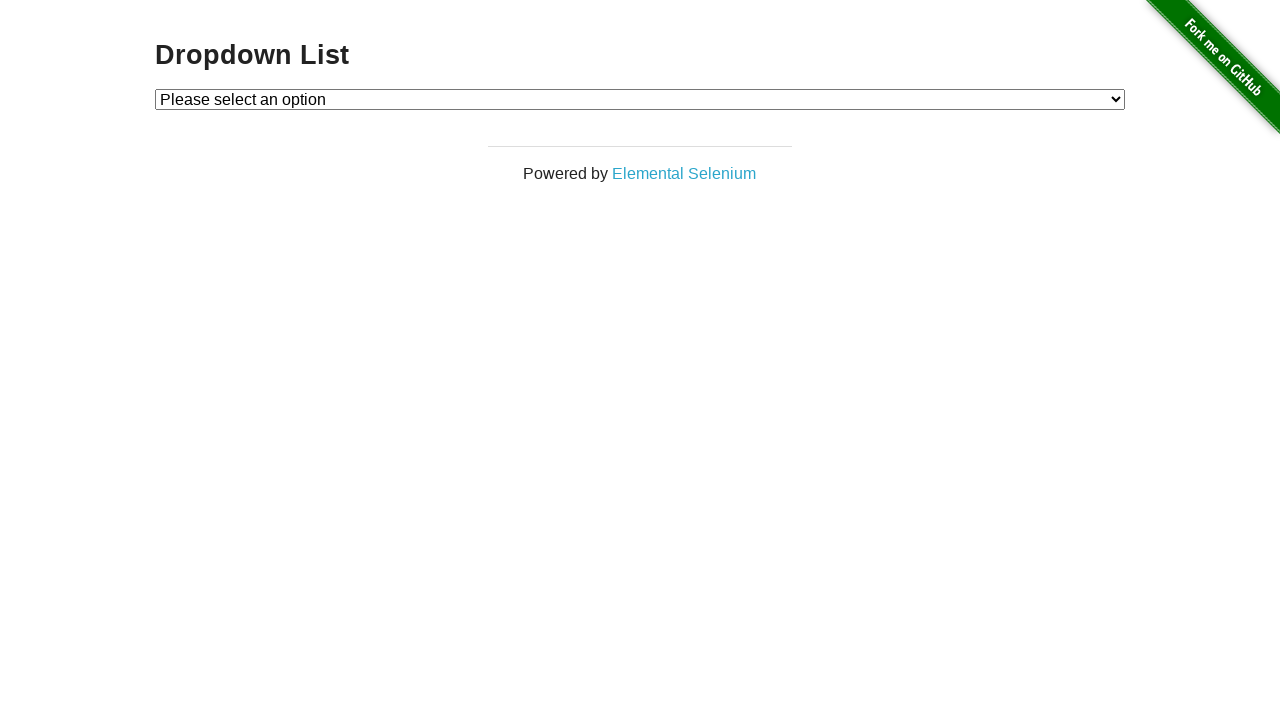

Verified dropdown defaults to 'Please select an option'
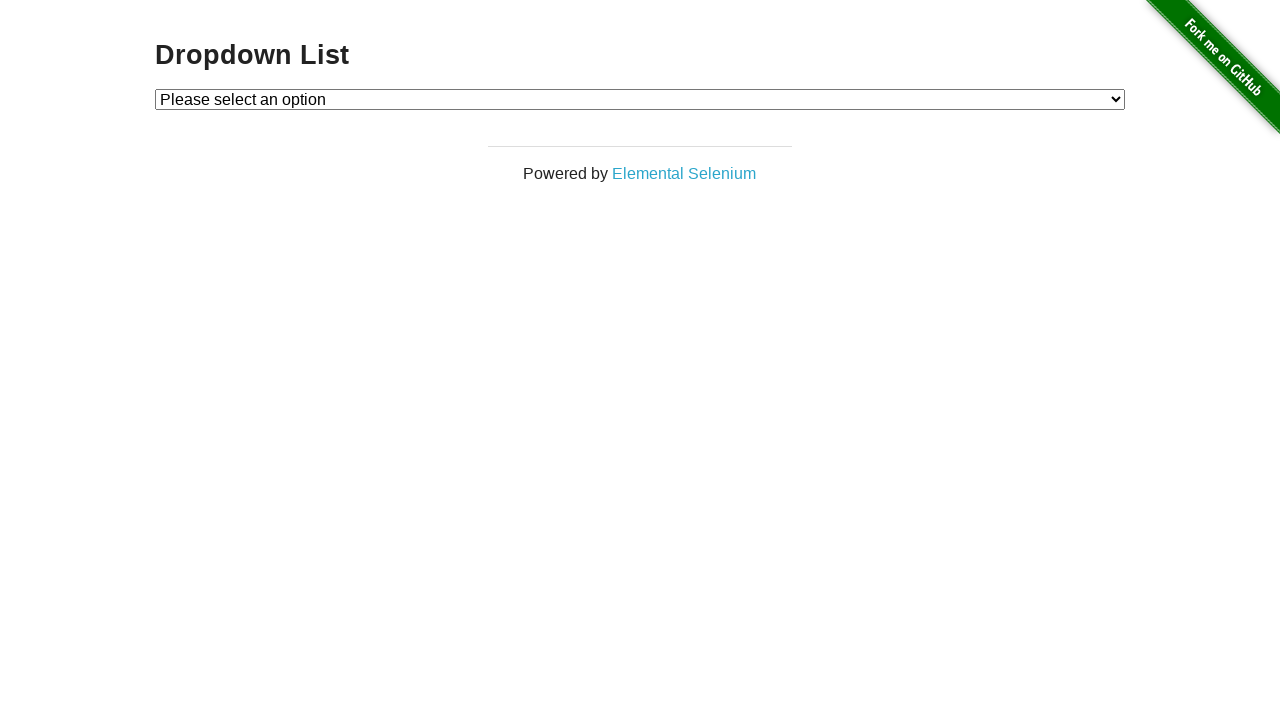

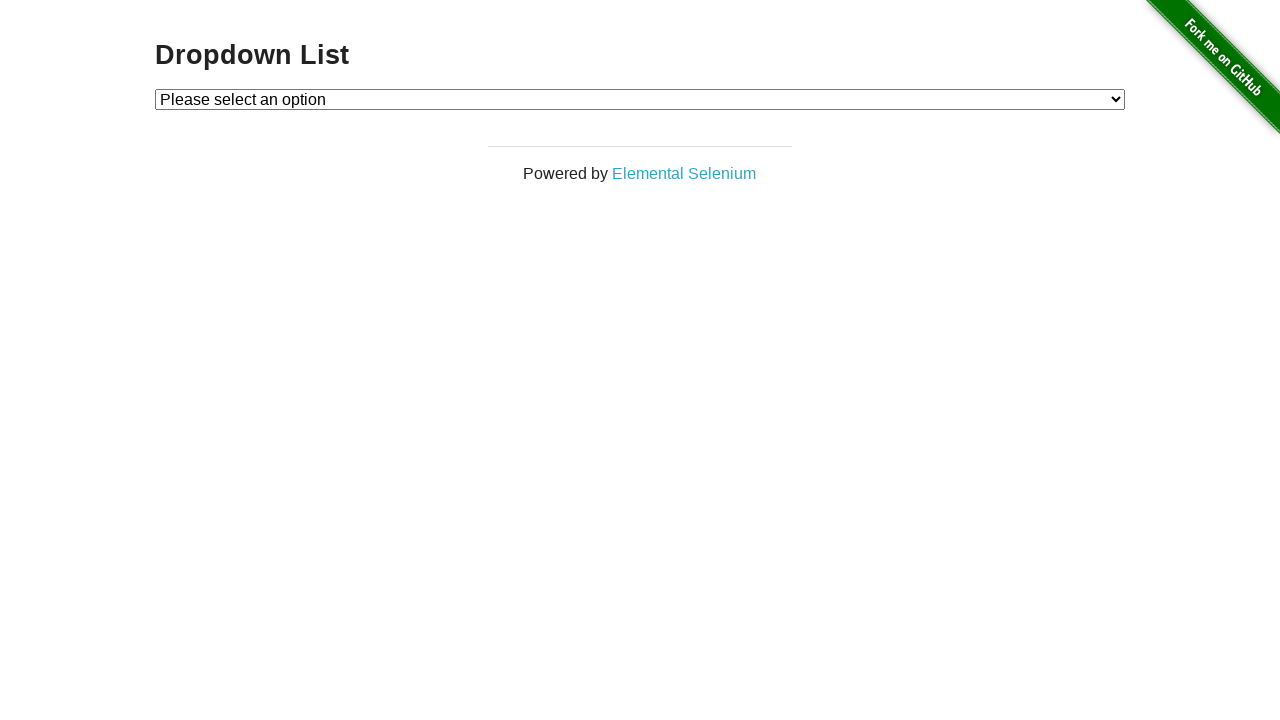